Tests clicking the search button without any search terms and verifies navigation to the find-a-park page

Starting URL: https://bcparks.ca/

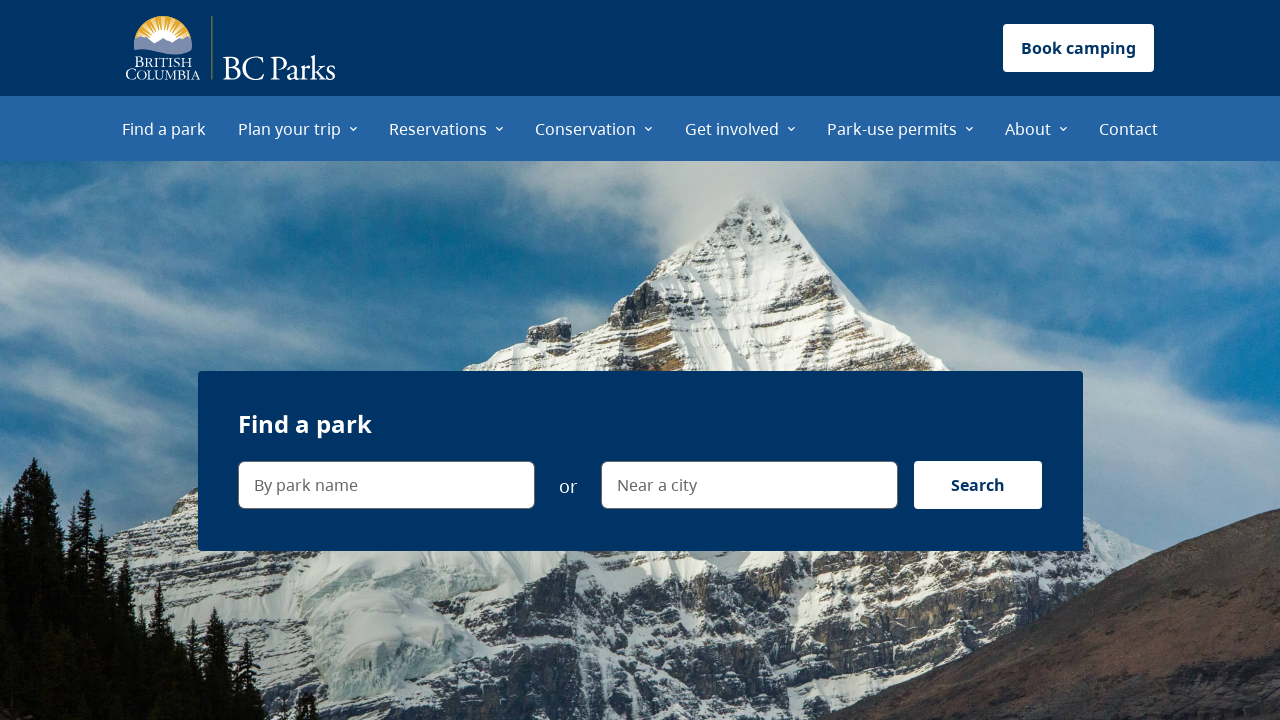

Waited for page to fully load (networkidle)
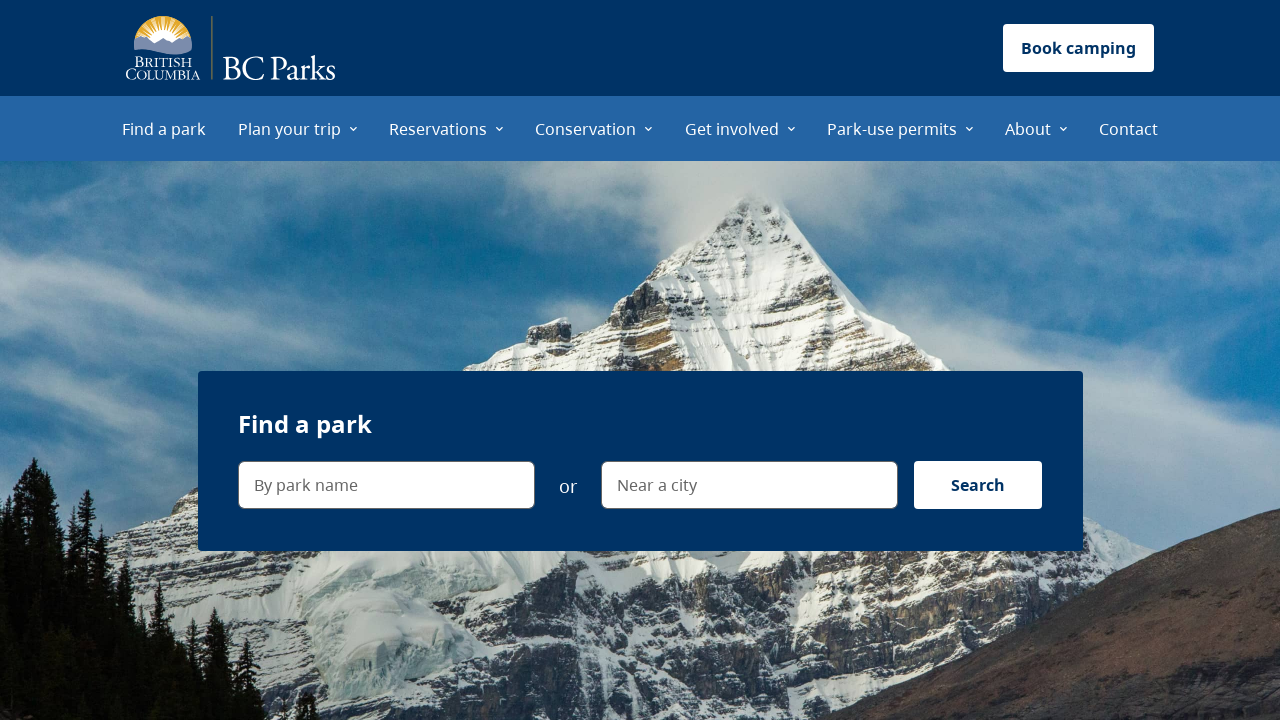

Clicked search button without entering any search terms at (978, 485) on internal:role=button[name="Search"i]
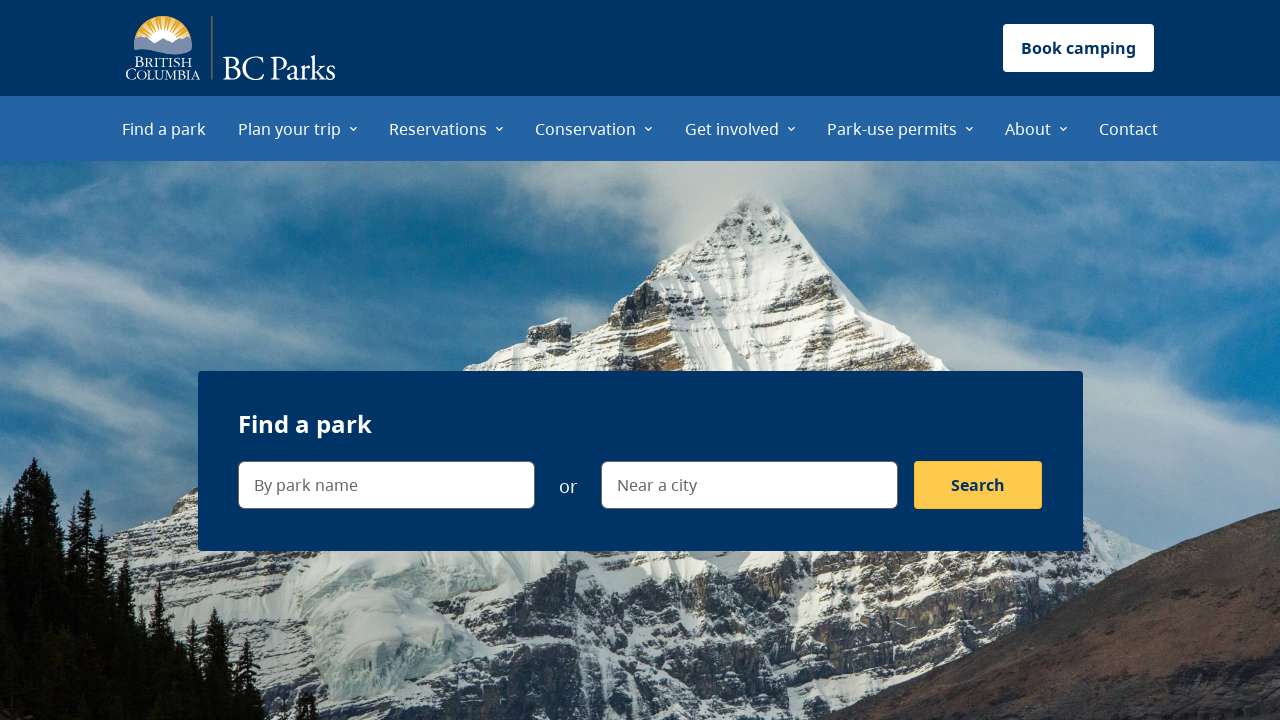

Verified navigation to find-a-park page
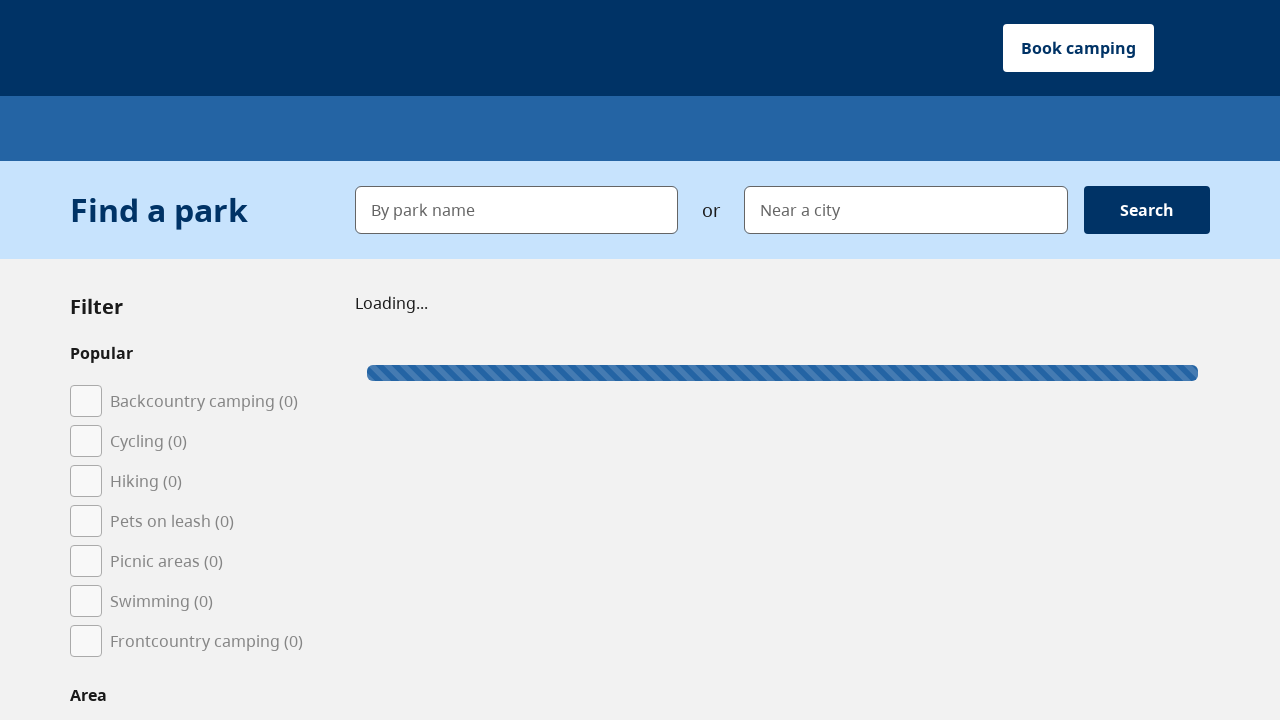

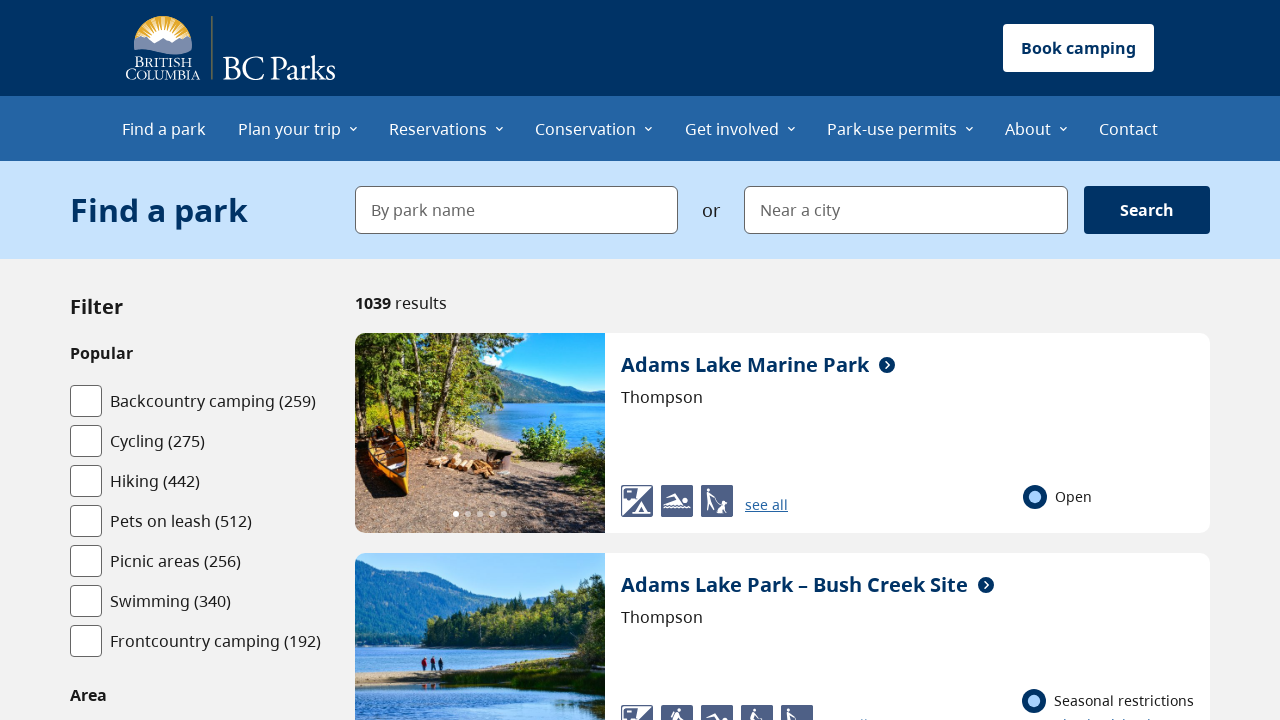